Tests the RegioJet train booking search functionality by entering origin and destination cities, submitting the search, and navigating to view additional connections.

Starting URL: https://regiojet.cz/

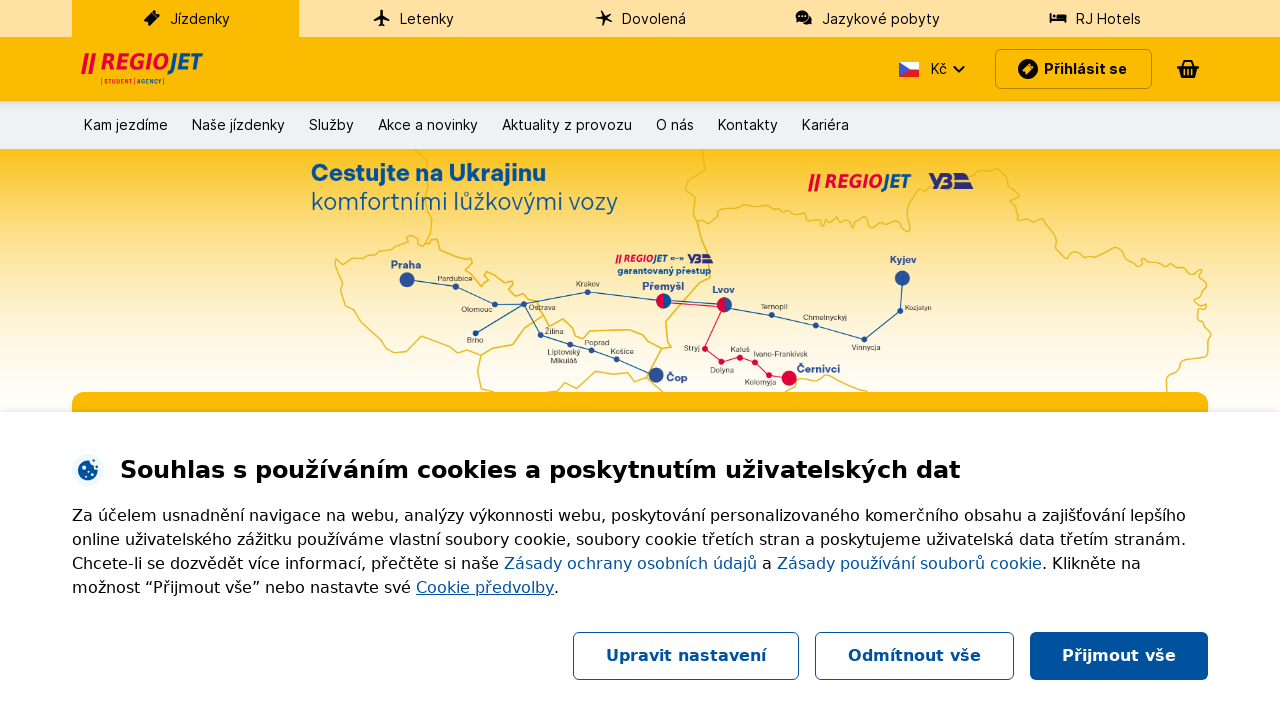

Waited for origin field to be available
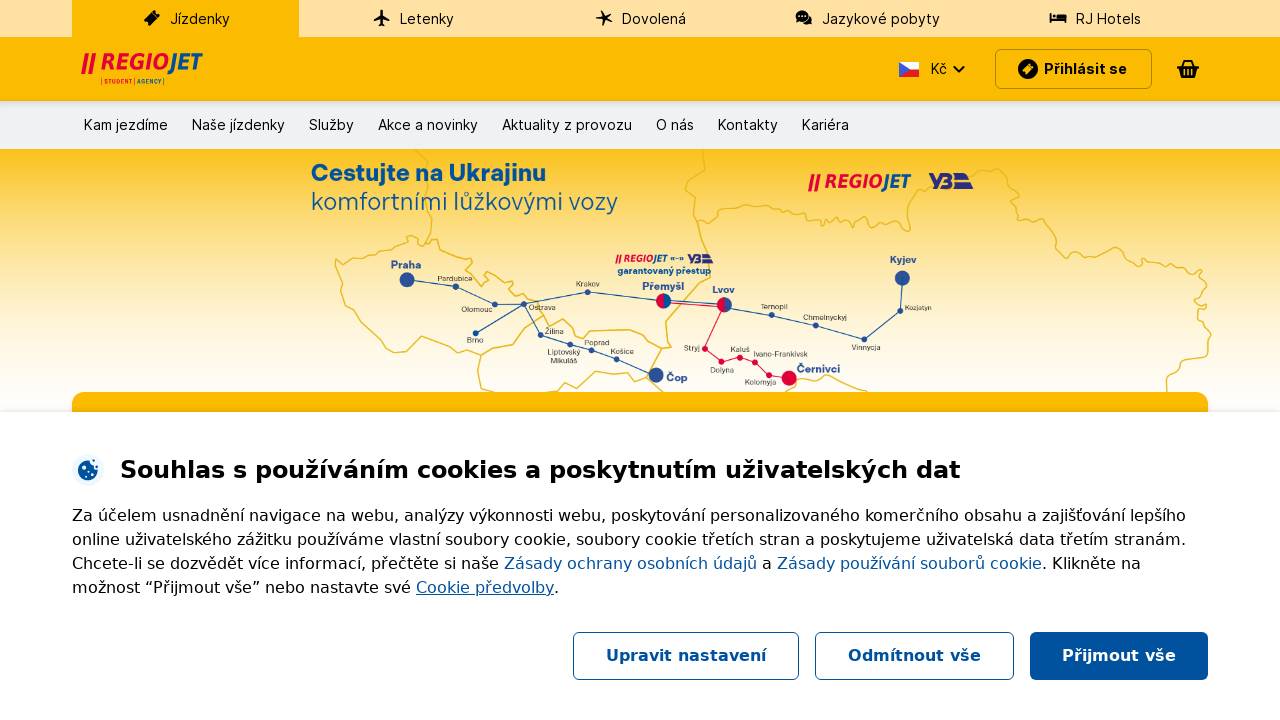

Filled origin field with 'Praha' on [aria-label='Odkud']
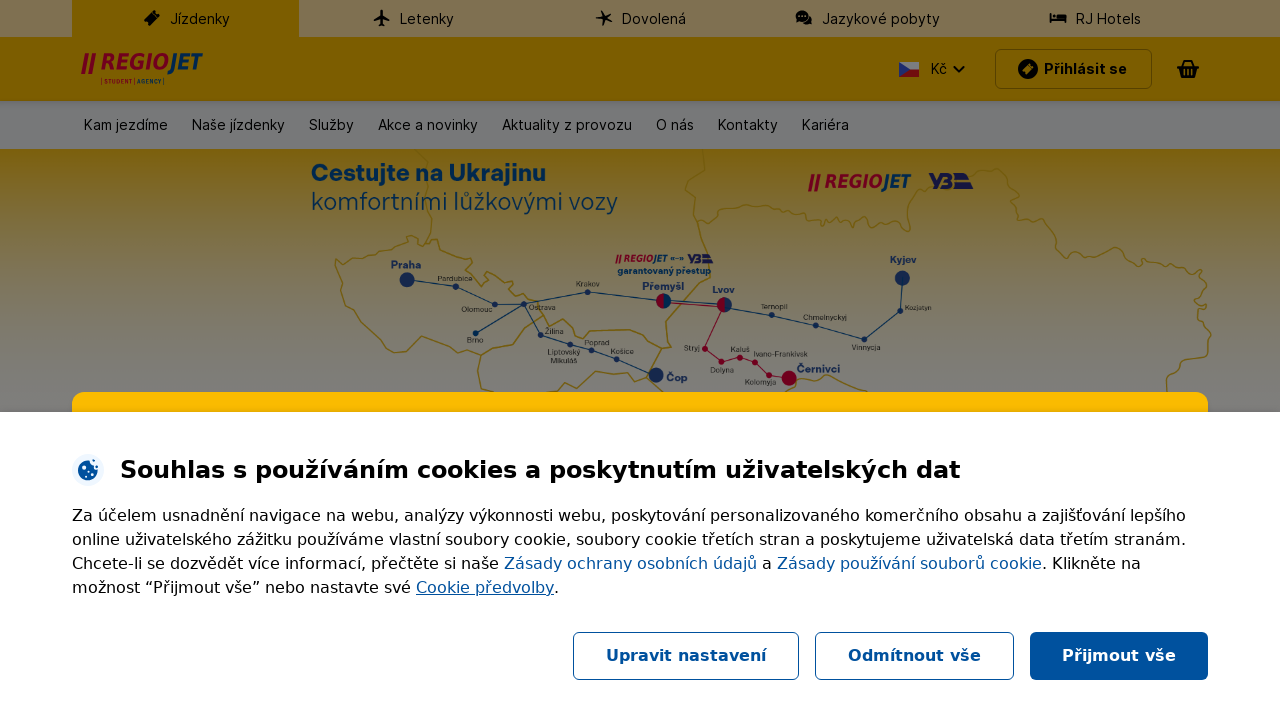

Pressed Enter to confirm origin selection on [aria-label='Odkud']
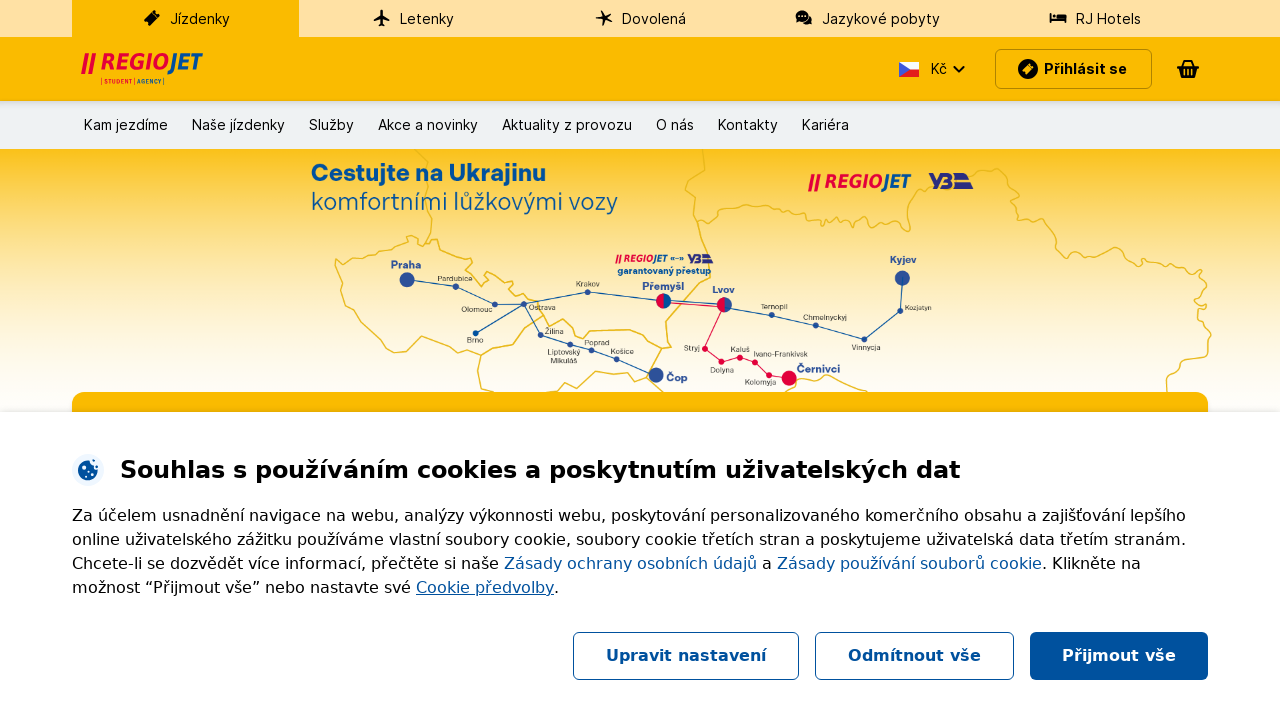

Waited 2 seconds for UI to update
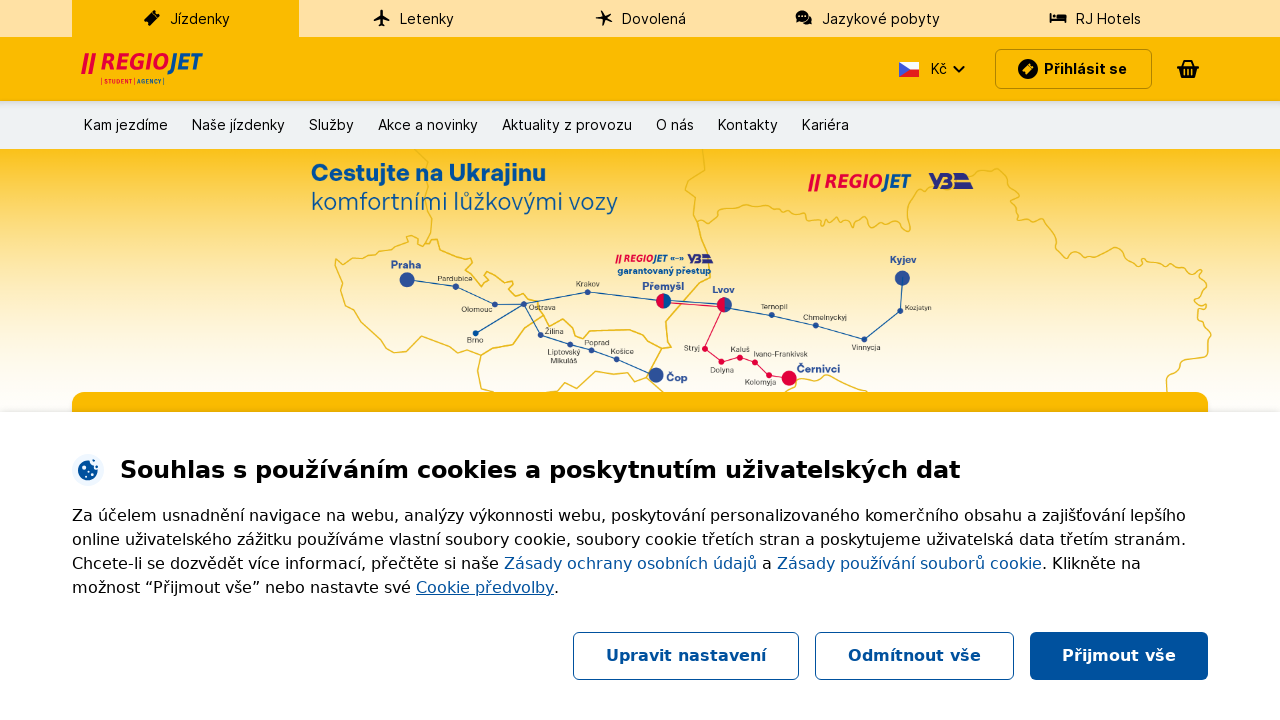

Waited for destination field to be available
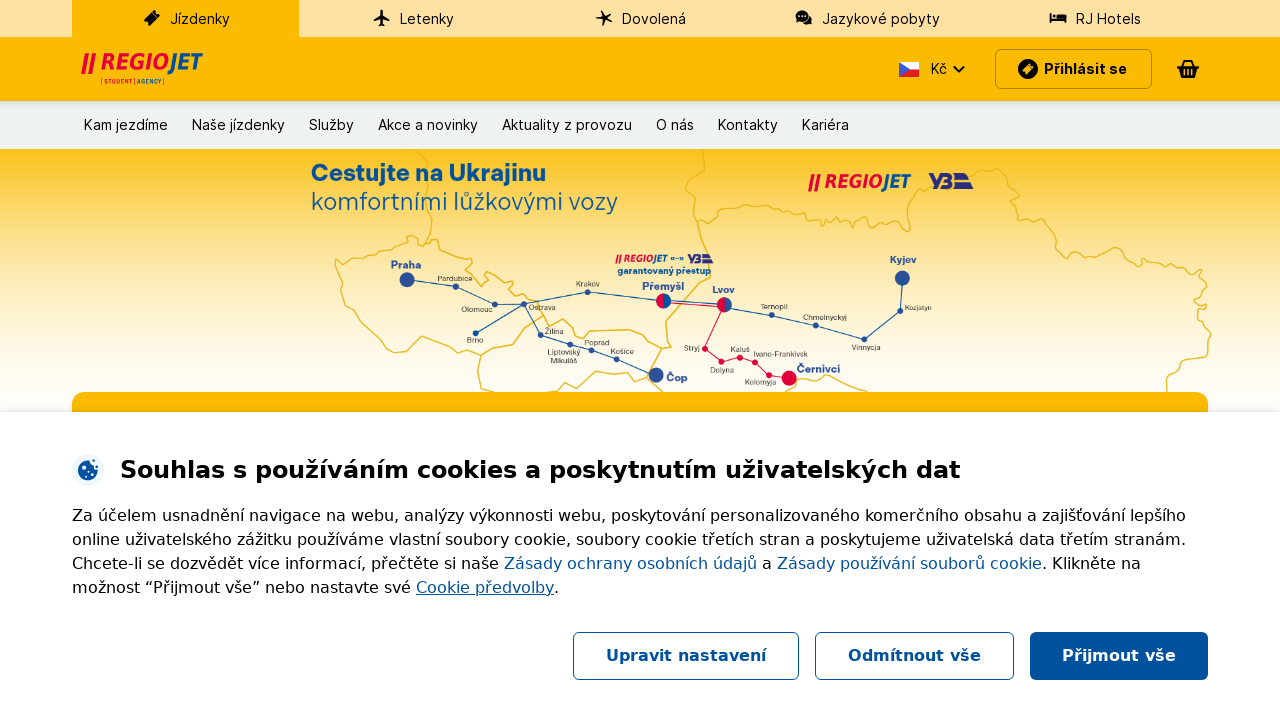

Filled destination field with 'Brno' on [aria-label='Kam']
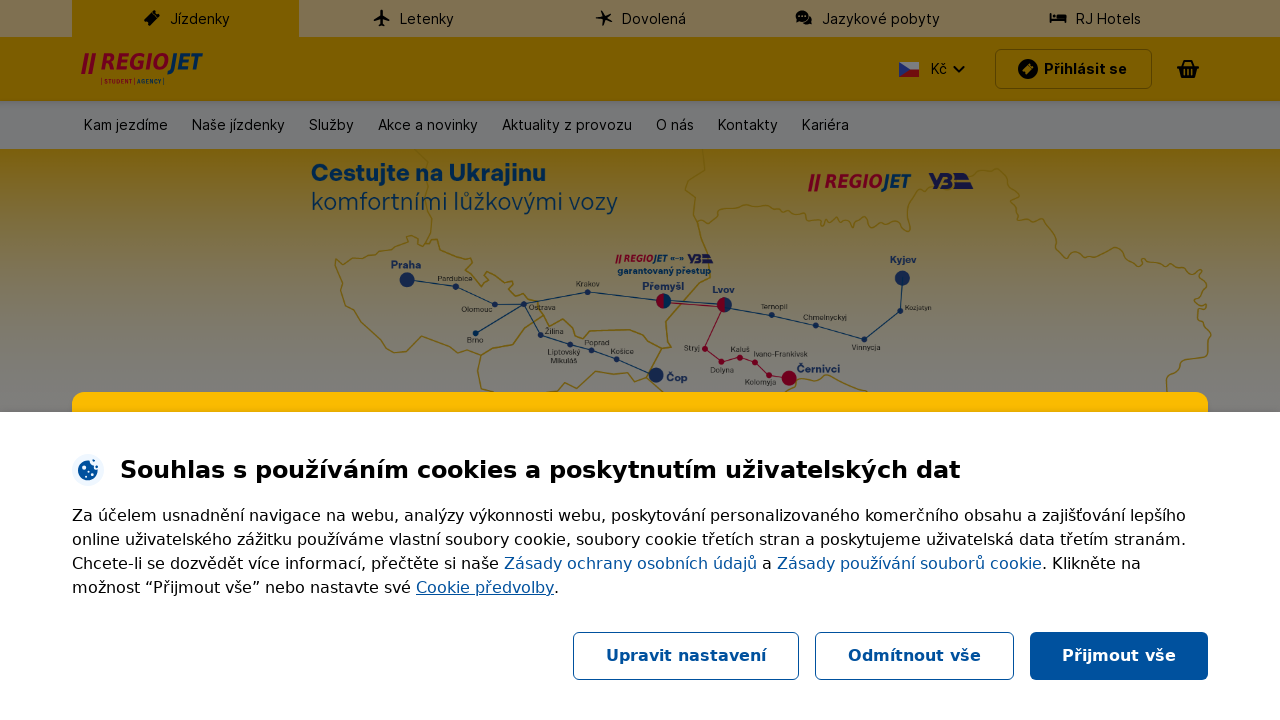

Pressed Enter to confirm destination selection on [aria-label='Kam']
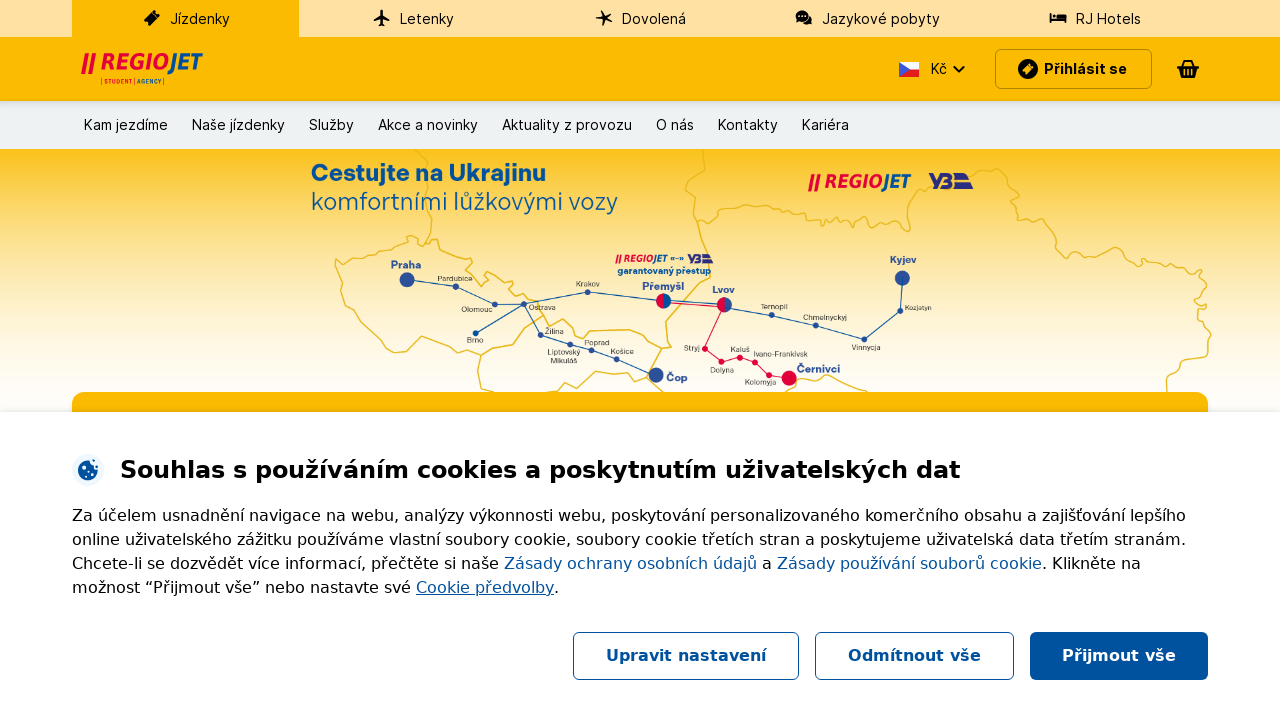

Waited 2 seconds for UI to update
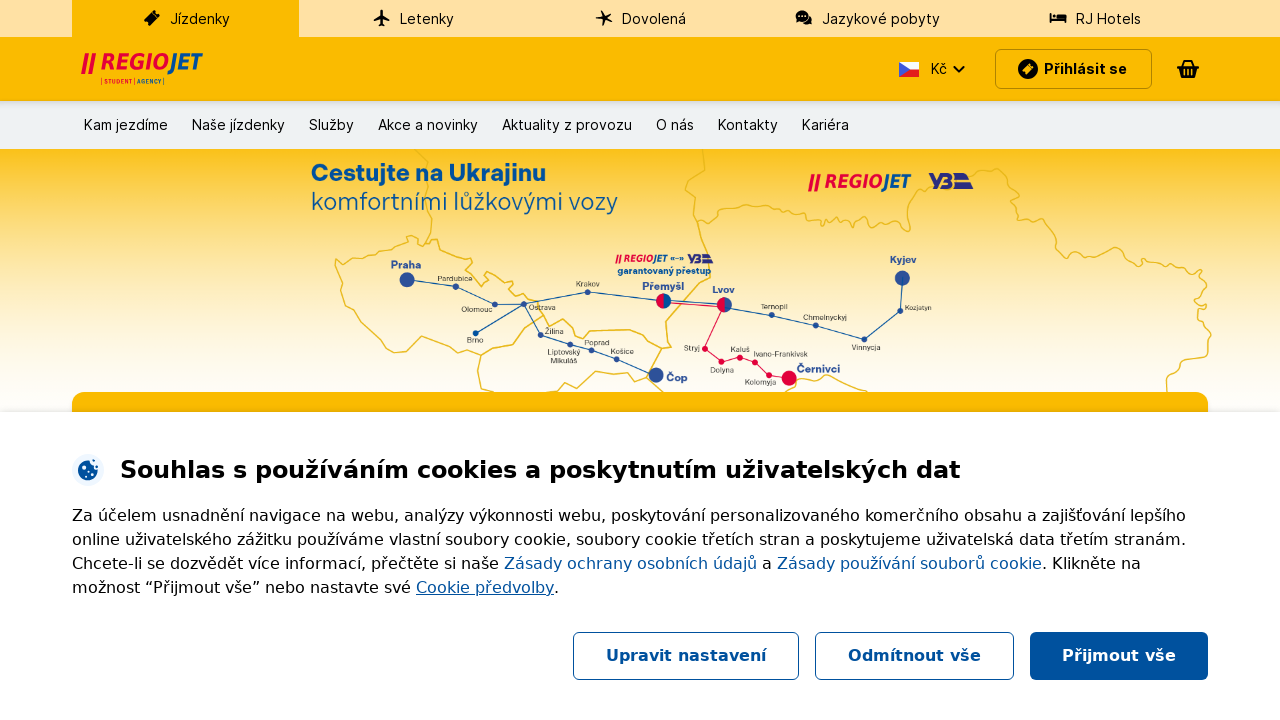

Pressed Enter to submit train search on [aria-label='Kam']
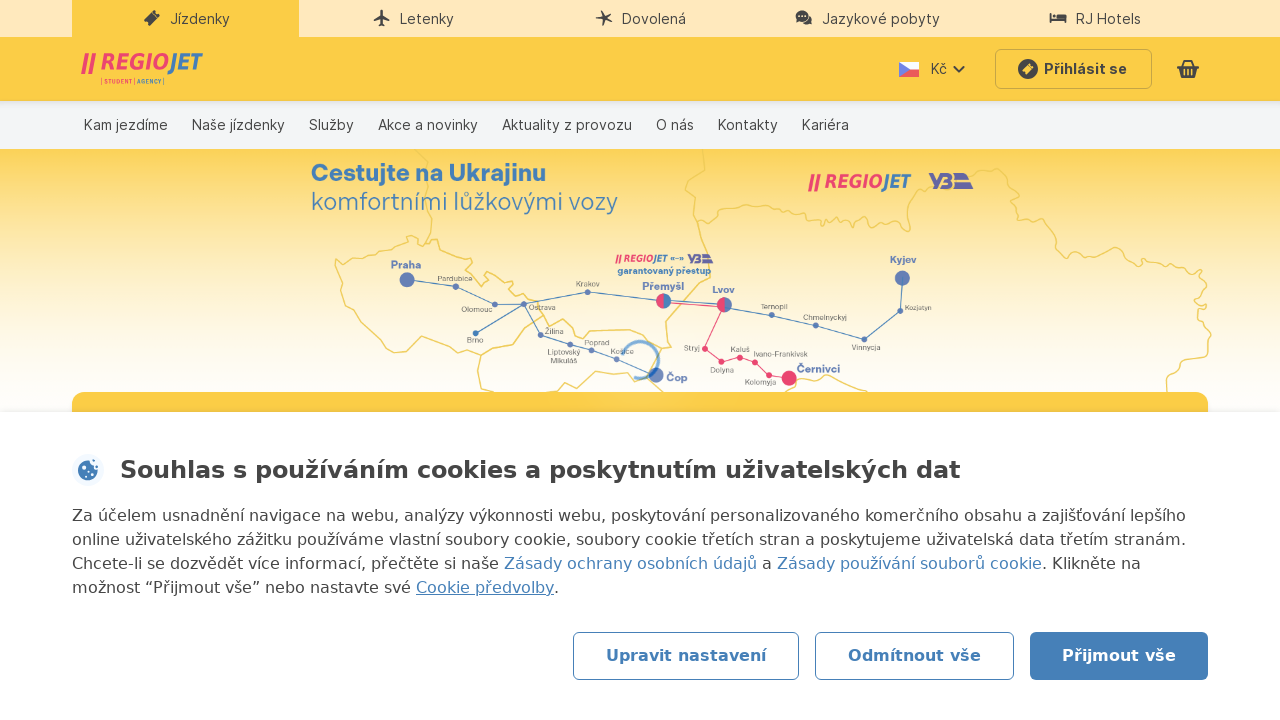

Waited for page body to be available
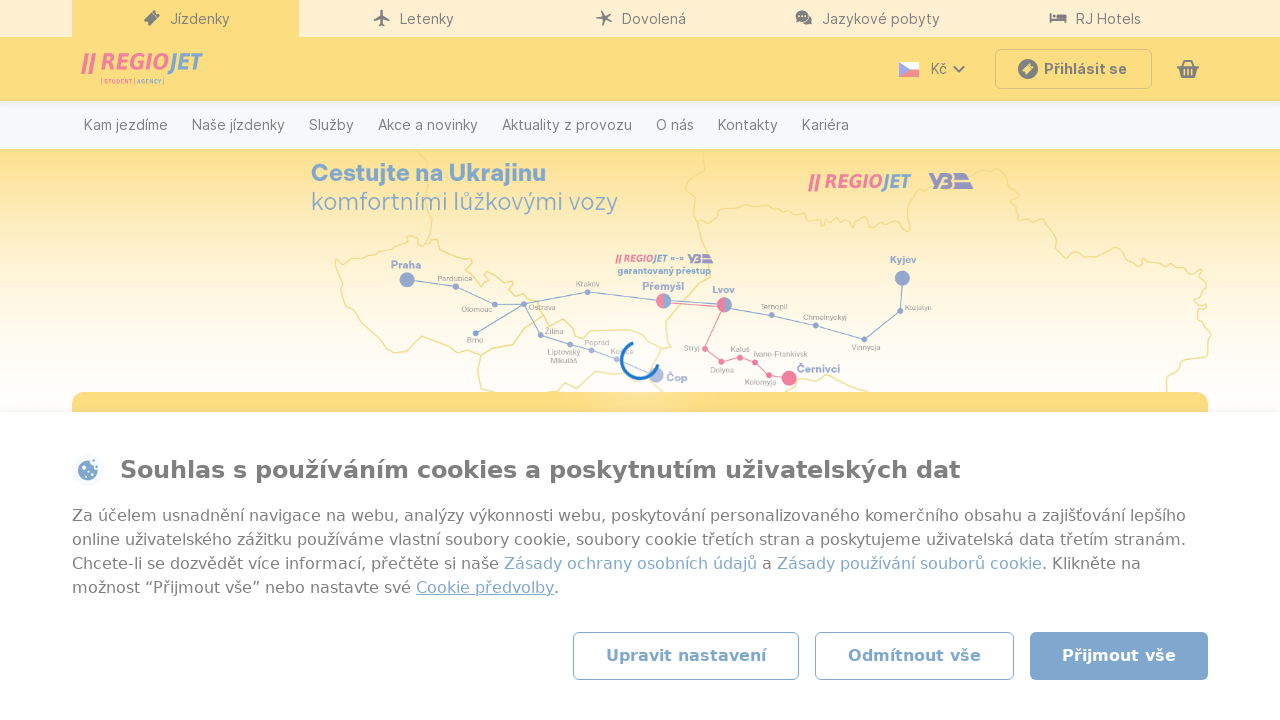

Waited 3 seconds for search results to load
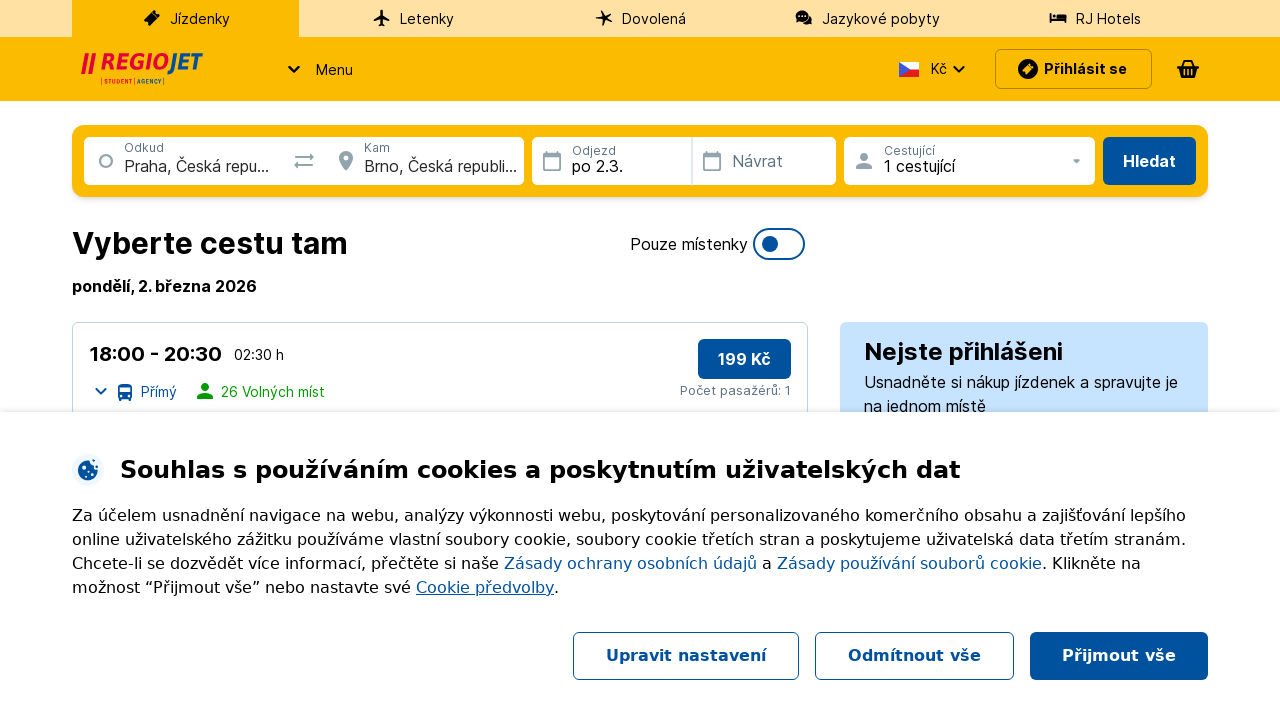

Clicked 'Další spoje' (Next connections) button at (744, 360) on button:has-text('Další spoje')
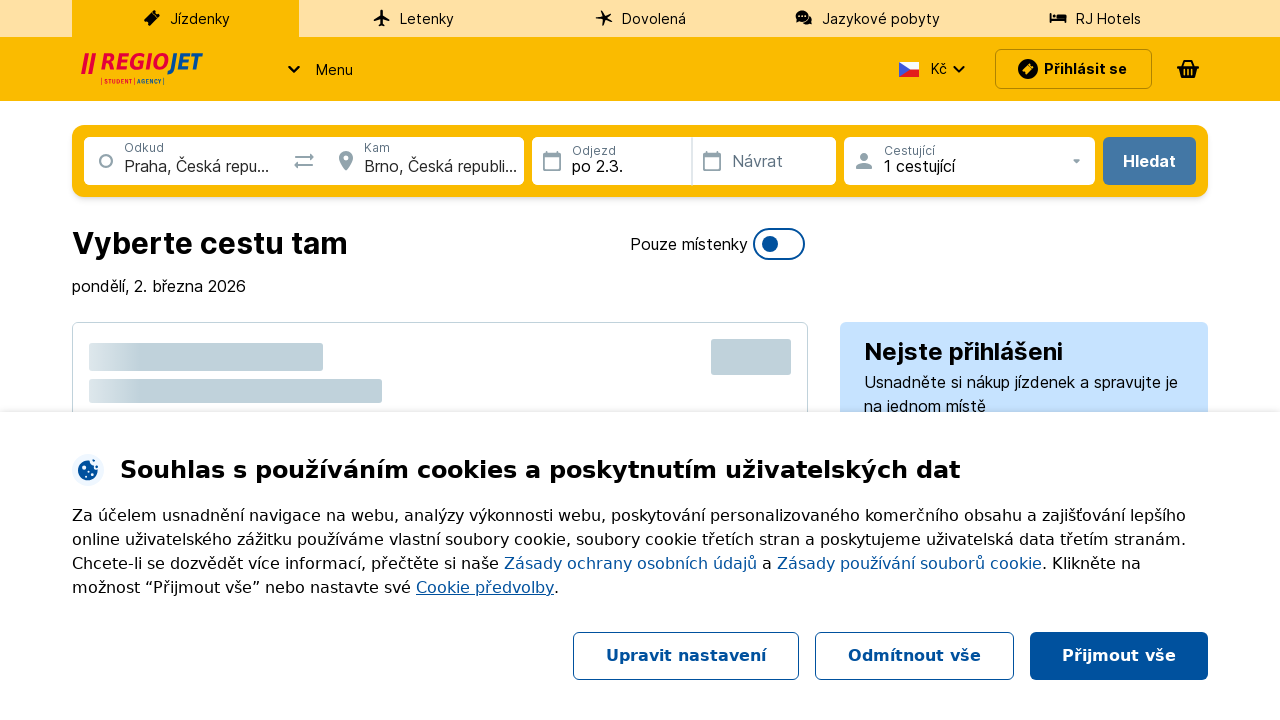

Waited 2 seconds for additional results to load
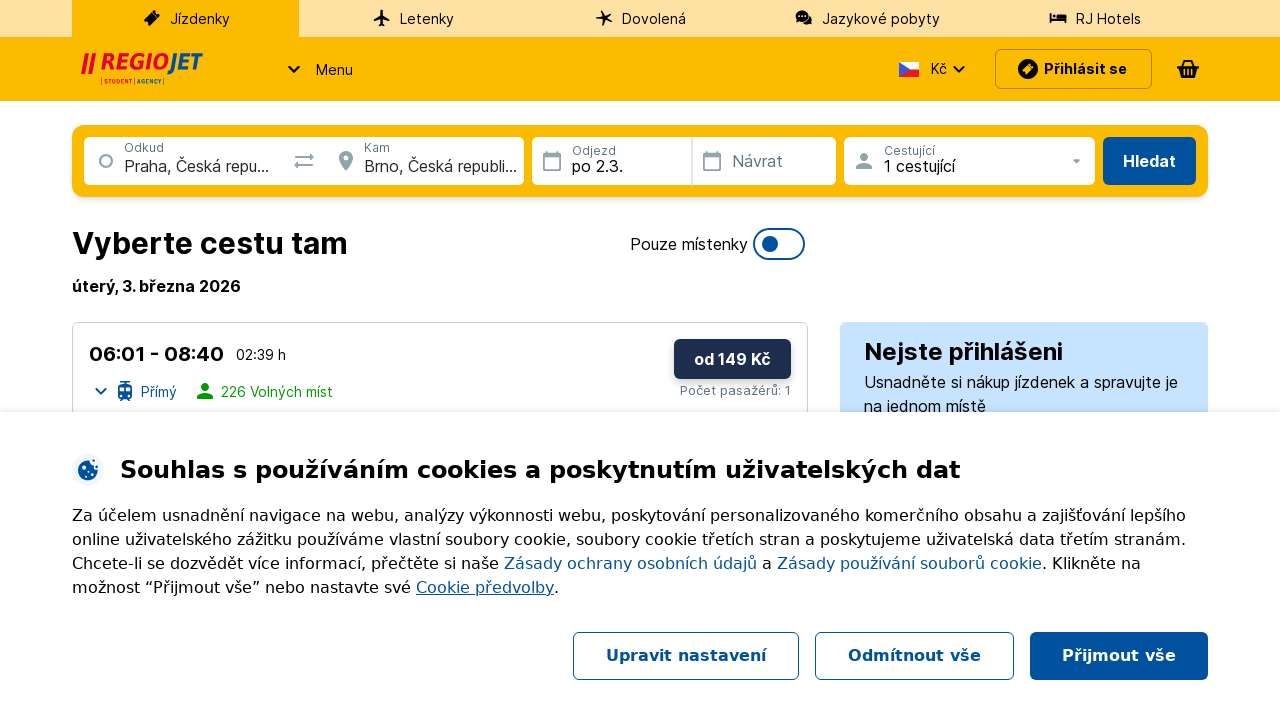

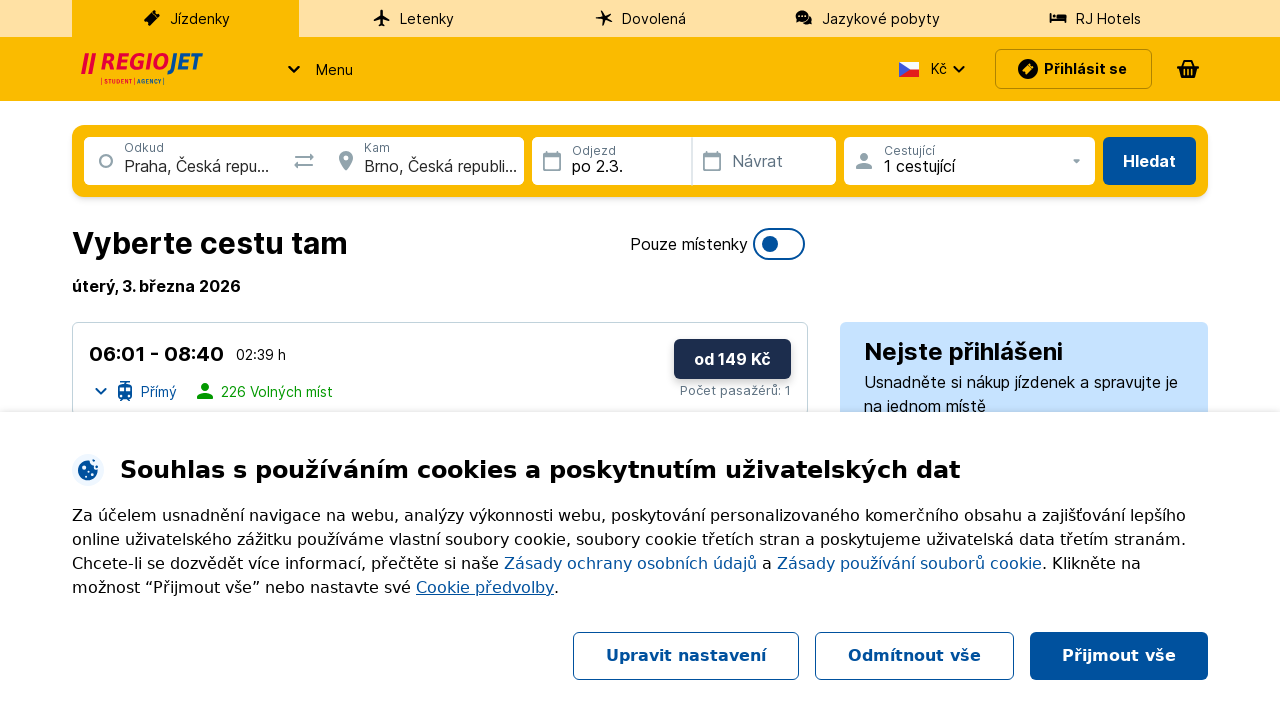